Tests double-click button functionality and verifies the result message

Starting URL: https://demoqa.com/buttons

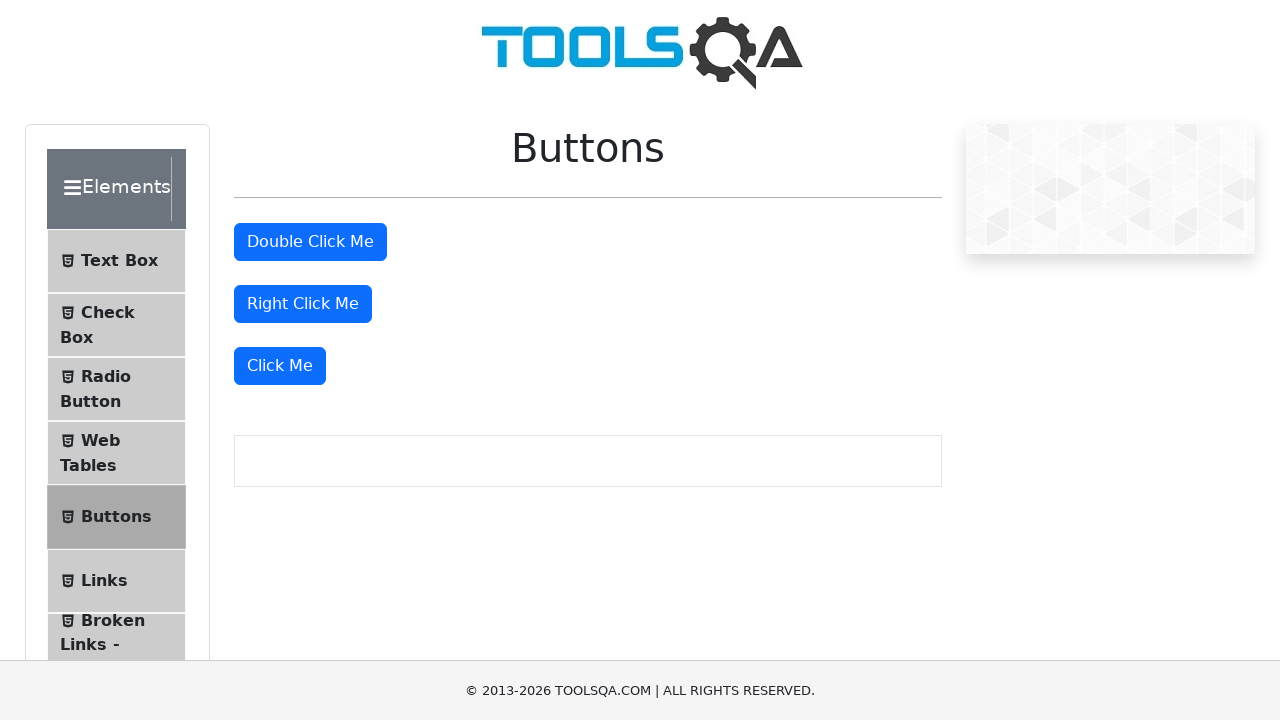

Double-clicked the double-click button at (310, 242) on #doubleClickBtn
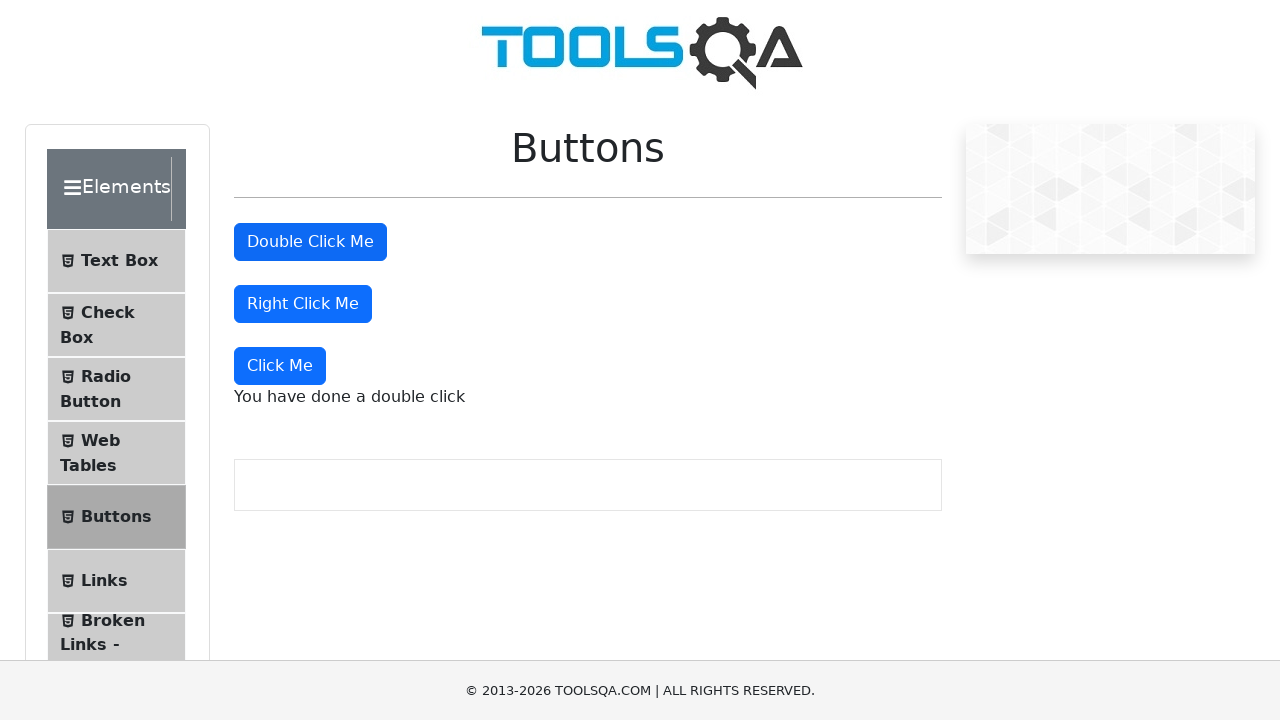

Double-click result message appeared
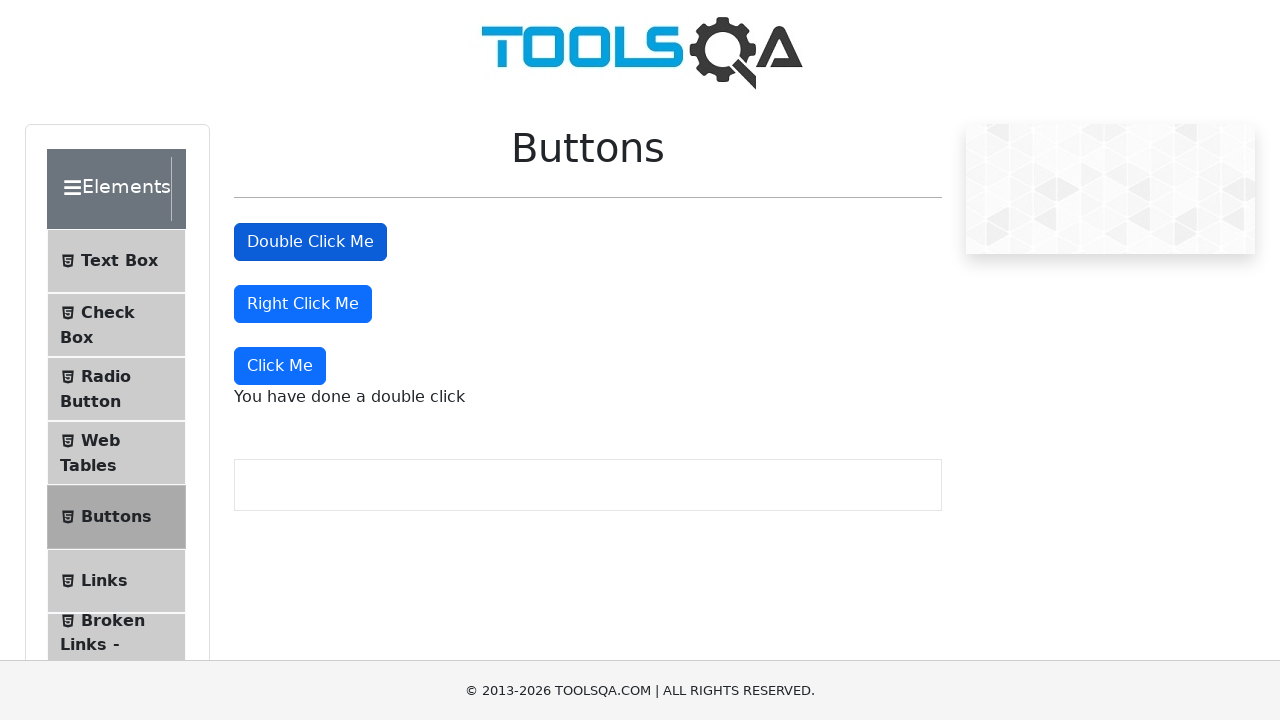

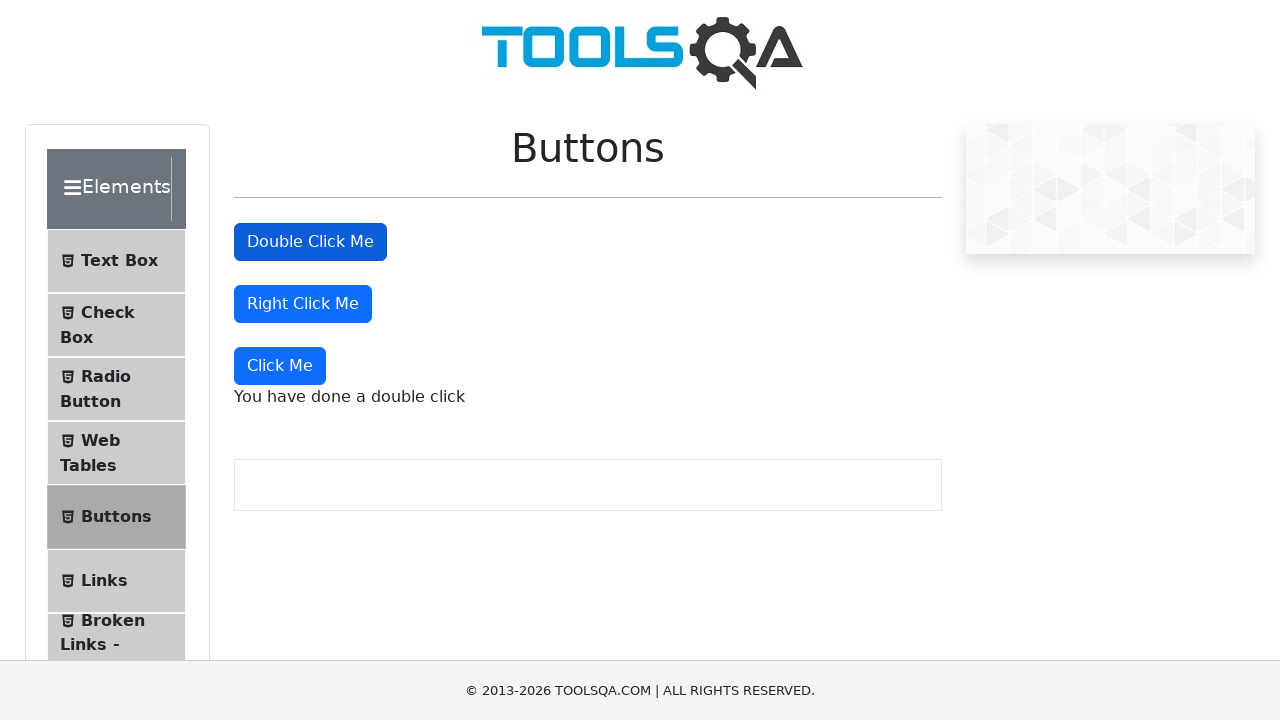